Navigates to a practice site, clicks on Registration Form link, and verifies placeholder text values for first name, last name, and username input fields

Starting URL: https://practice.cydeo.com/

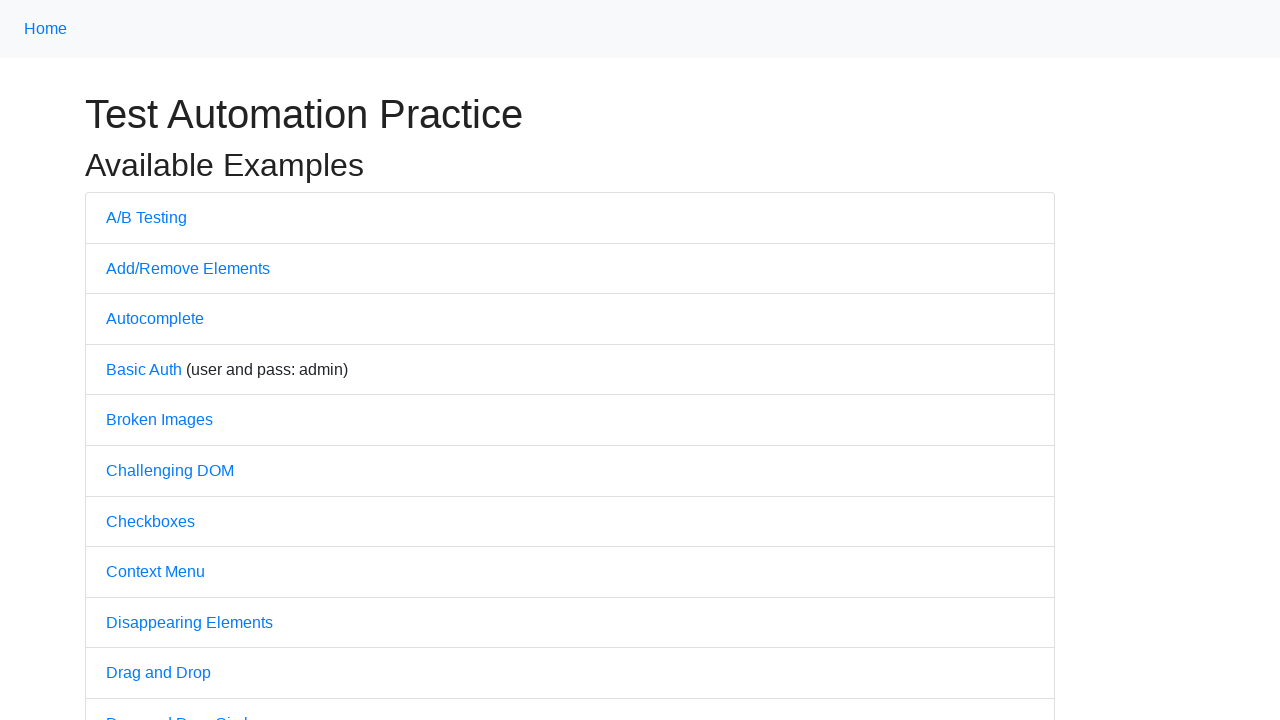

Navigated to practice site at https://practice.cydeo.com/
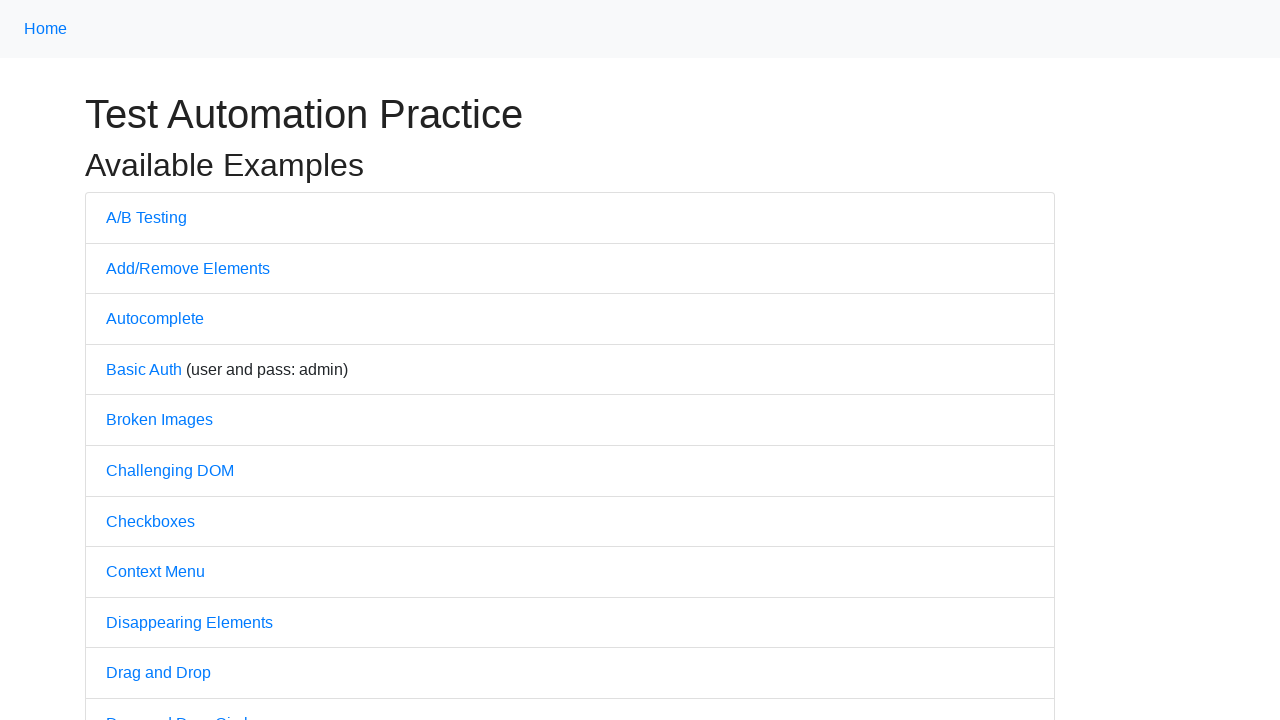

Clicked on Registration Form link at (170, 360) on a[href="/registration_form"]
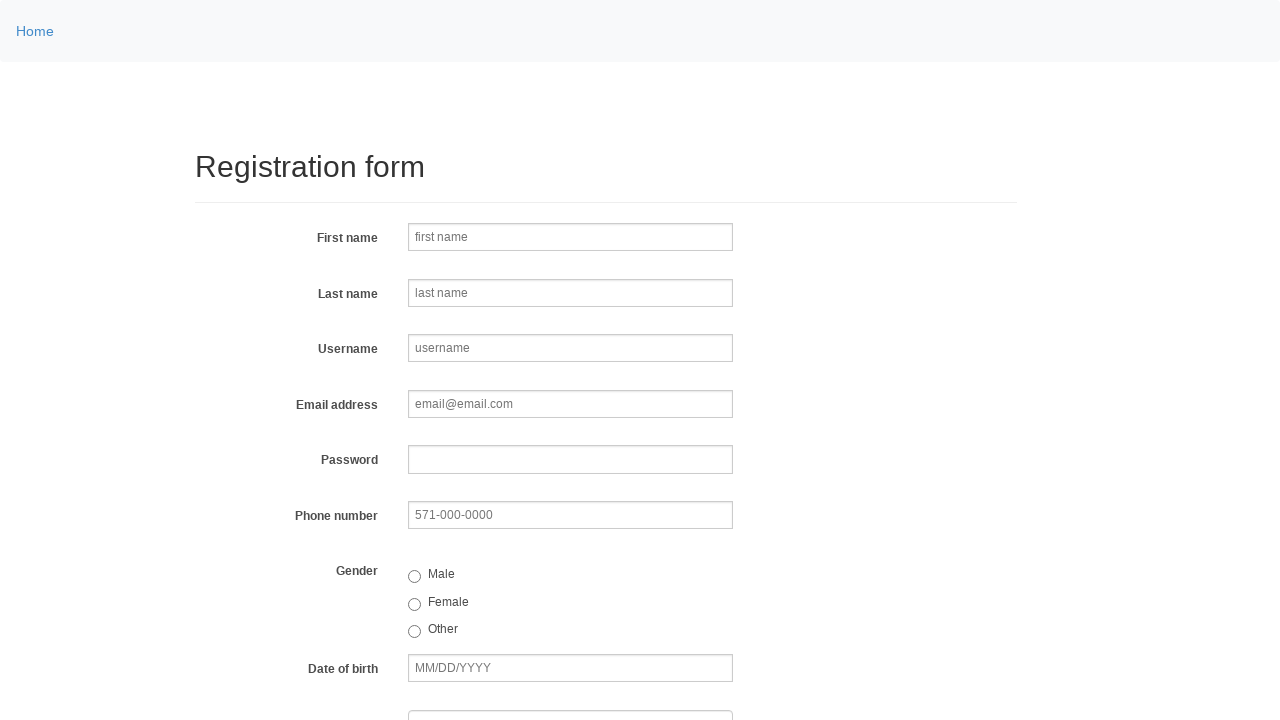

Registration form loaded successfully
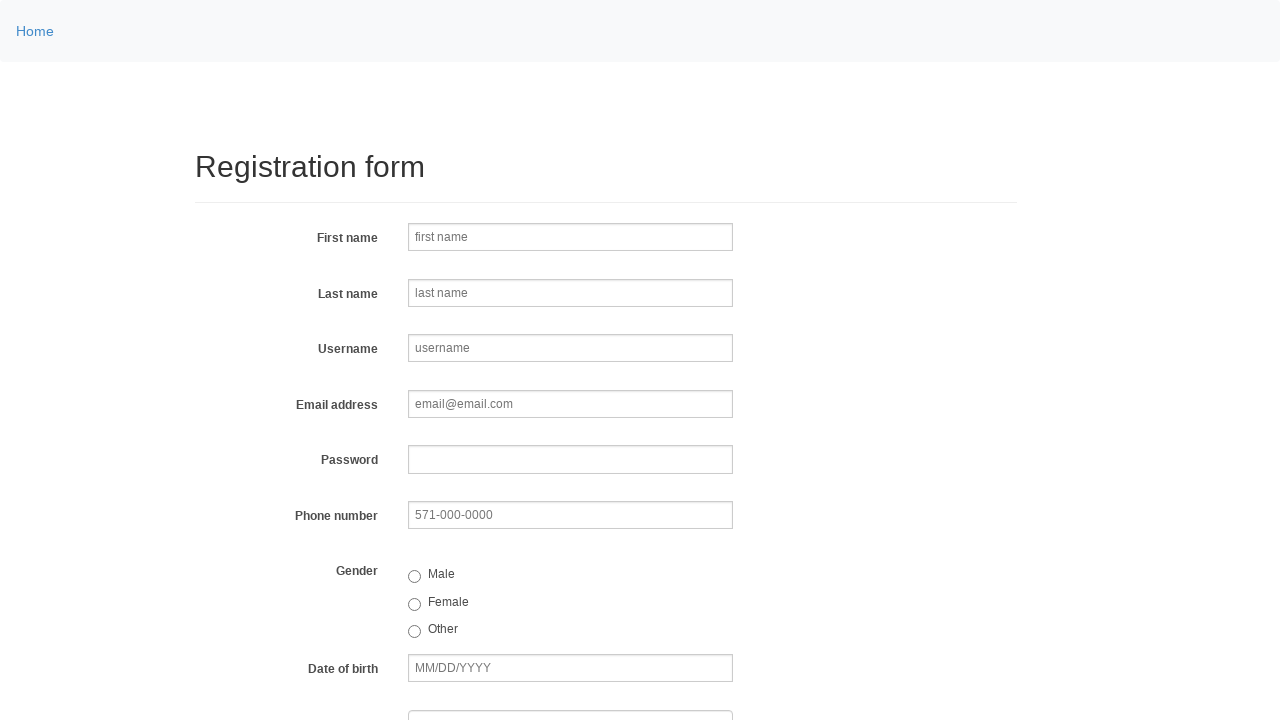

Located first name input field
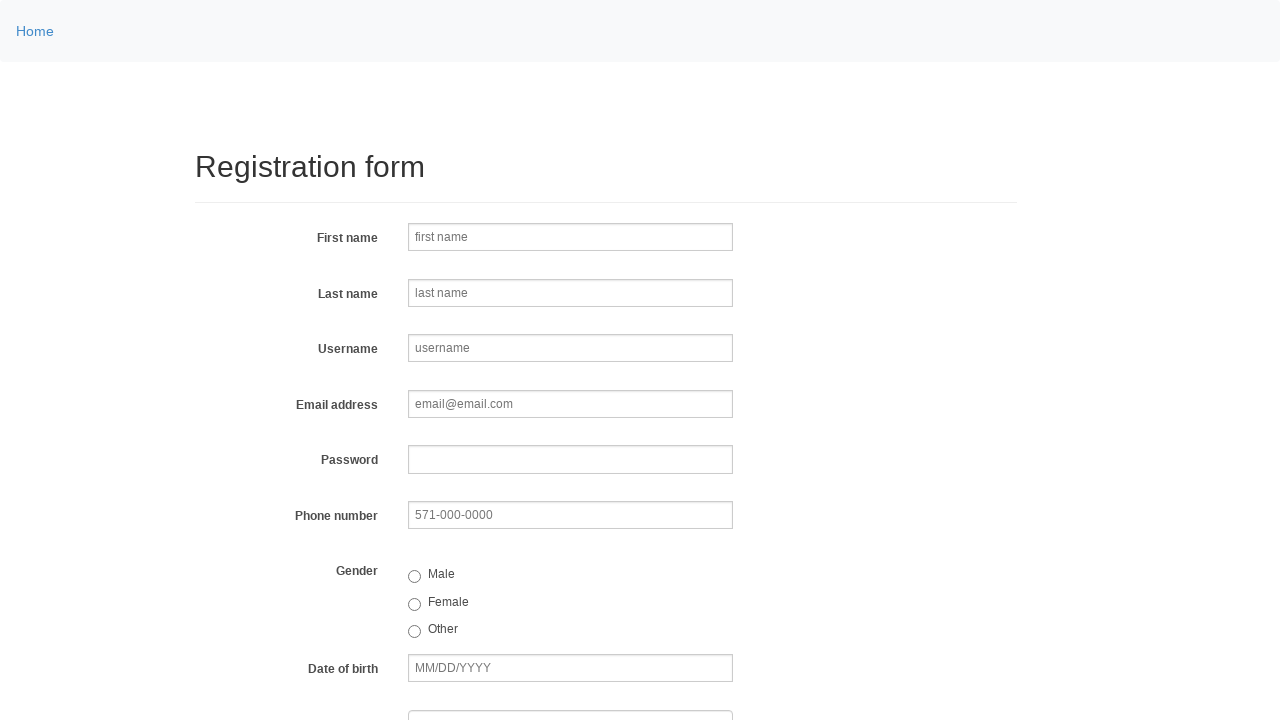

Verified first name field placeholder text is 'first name'
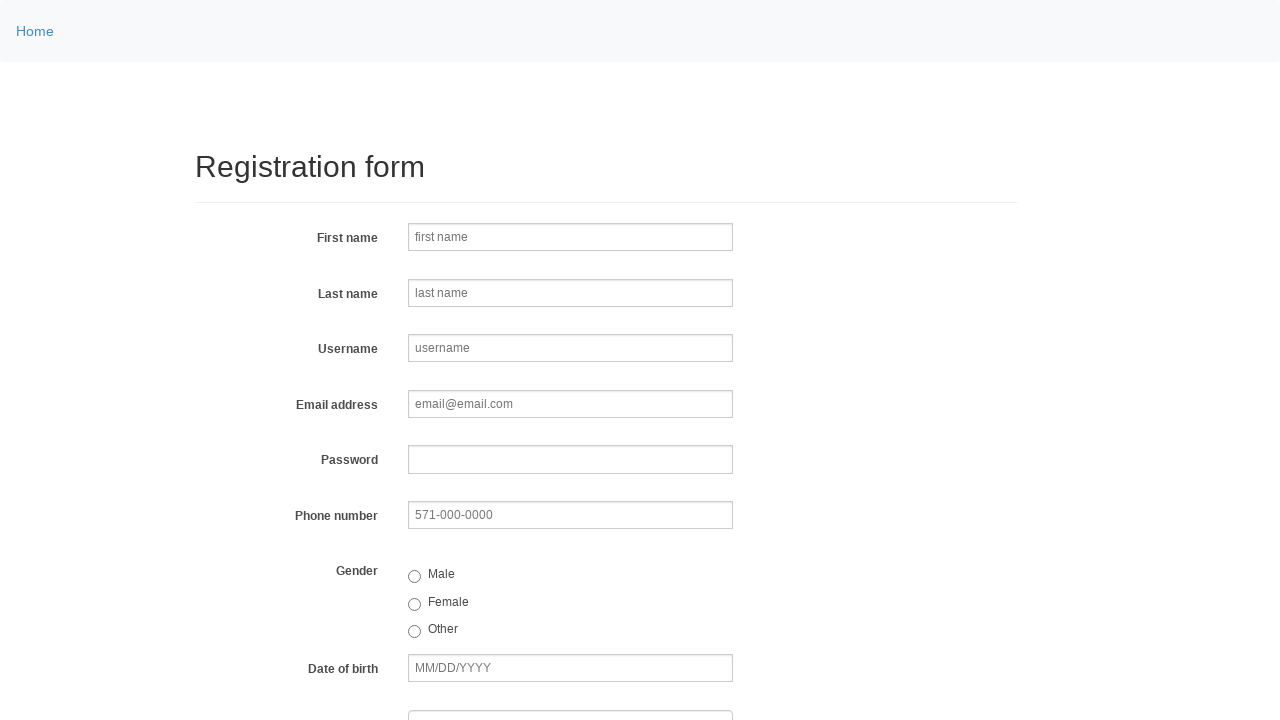

Located last name input field
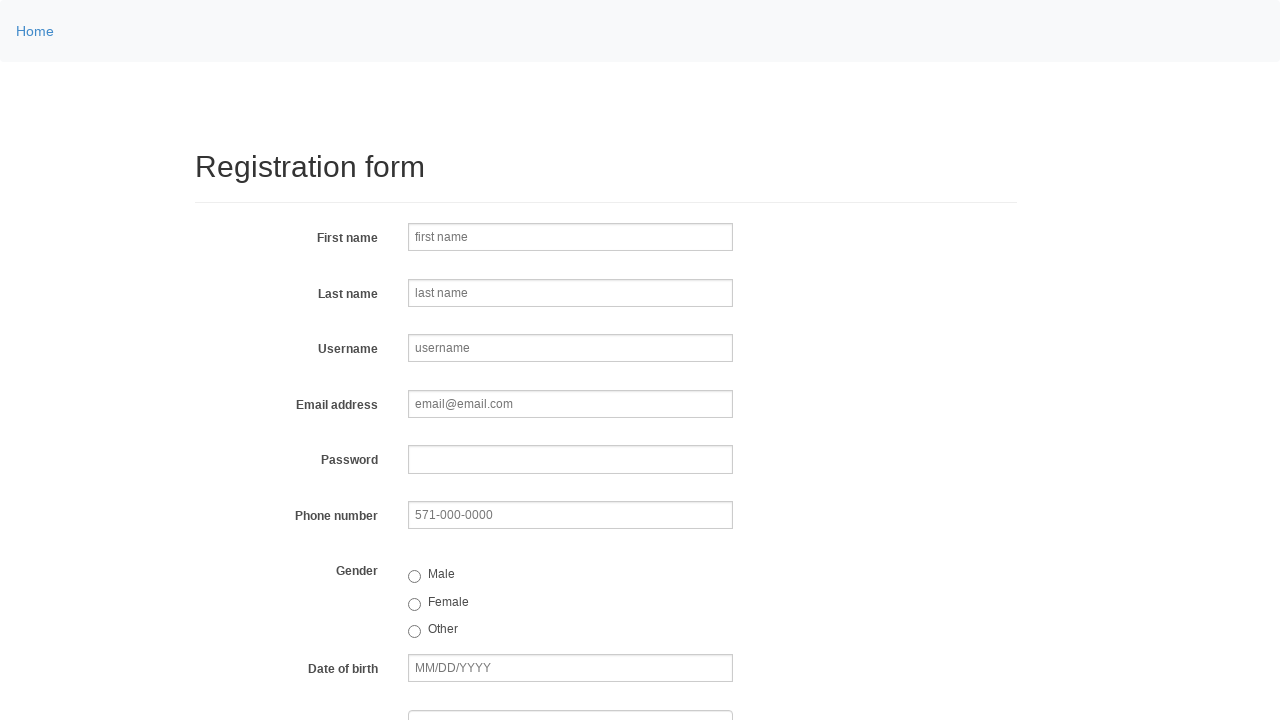

Verified last name field placeholder text is 'last name'
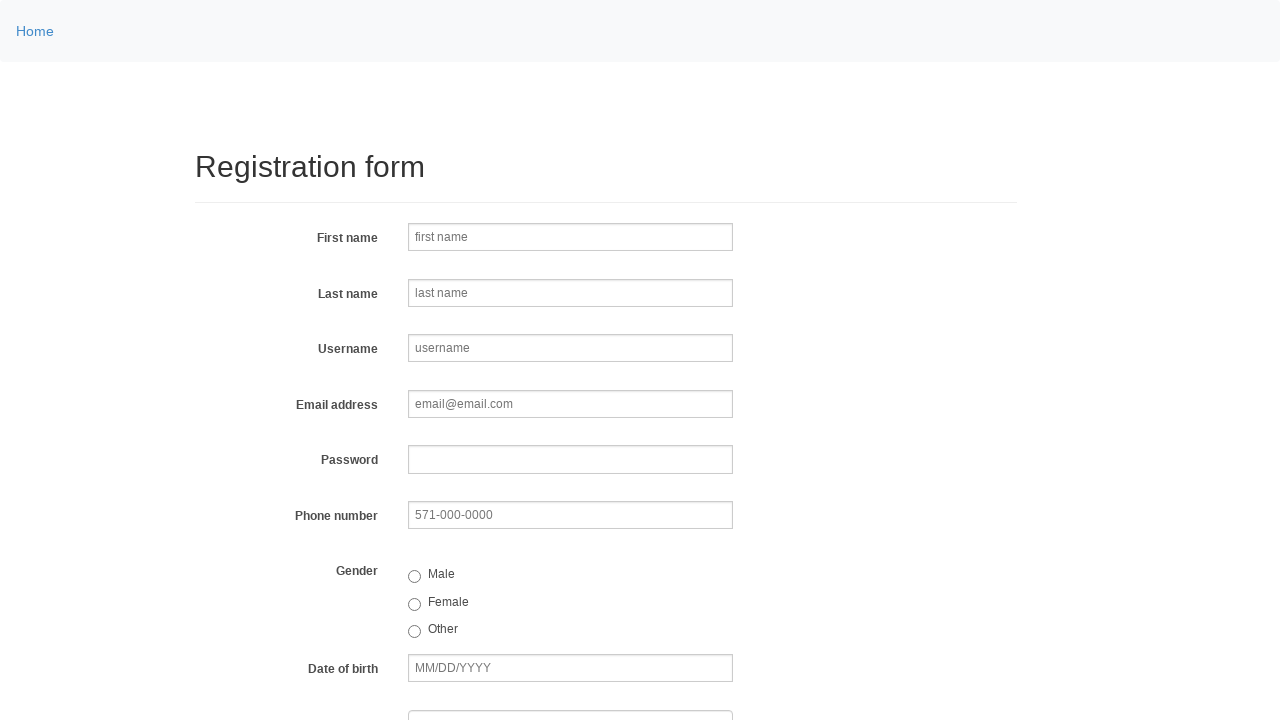

Located username input field
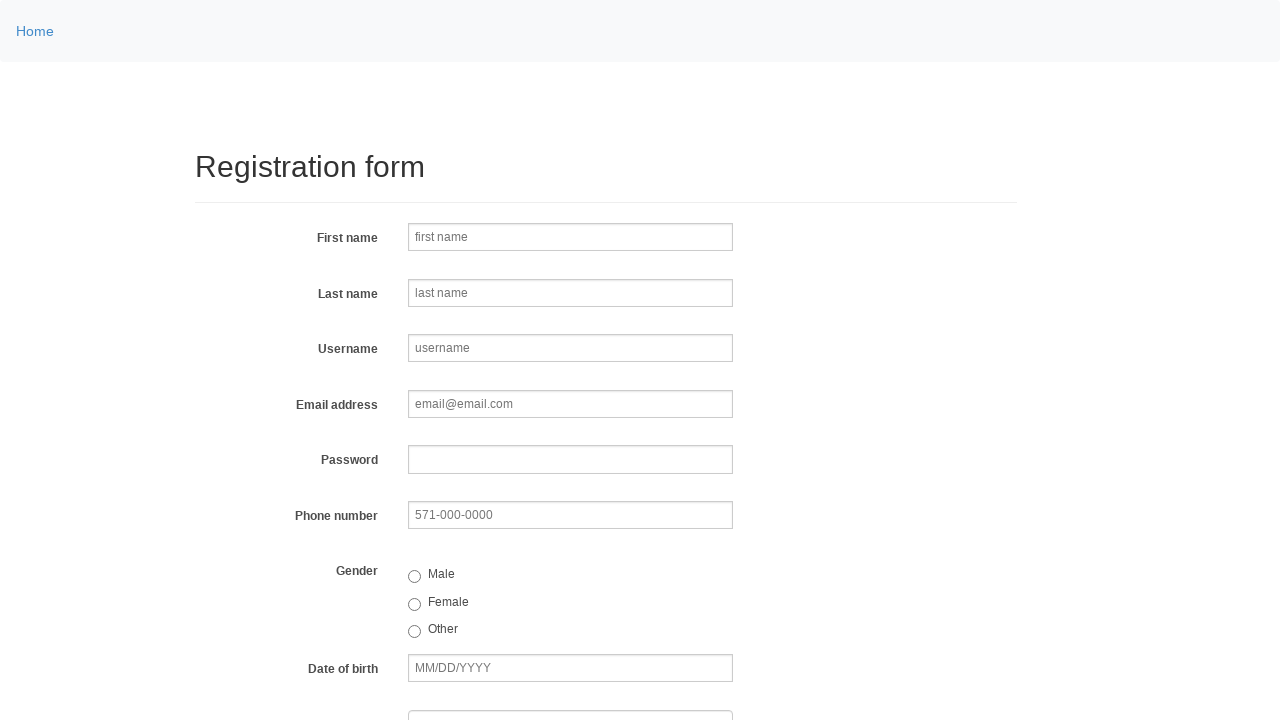

Verified username field placeholder text is 'username'
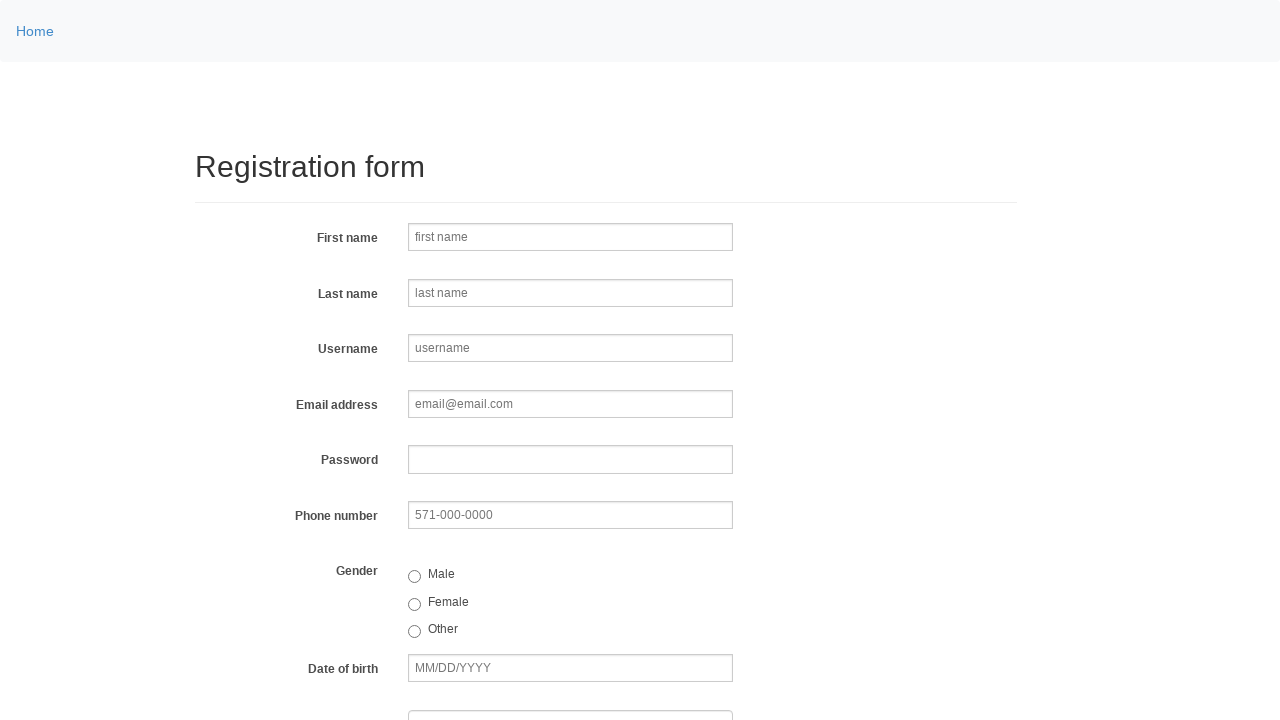

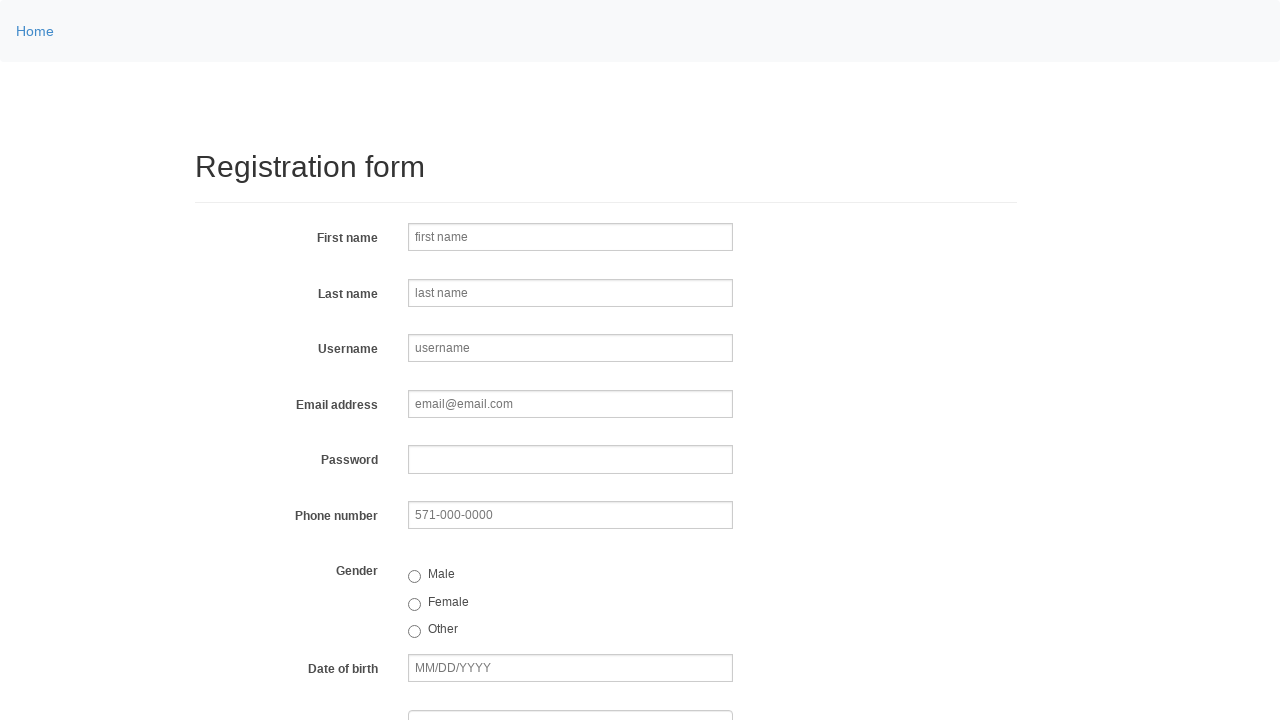